Fills out and submits a practice form with name, email, password, gender selection and checkbox, then verifies success message

Starting URL: https://rahulshettyacademy.com/angularpractice/

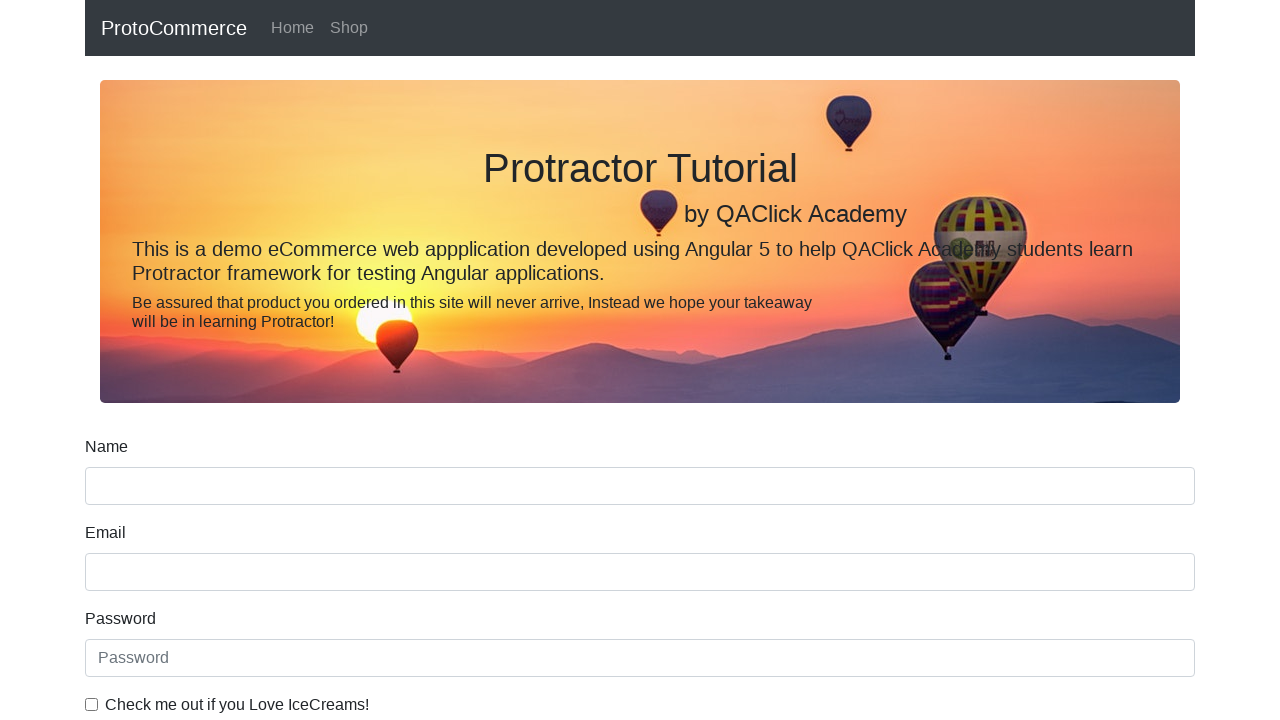

Navigated to practice form URL
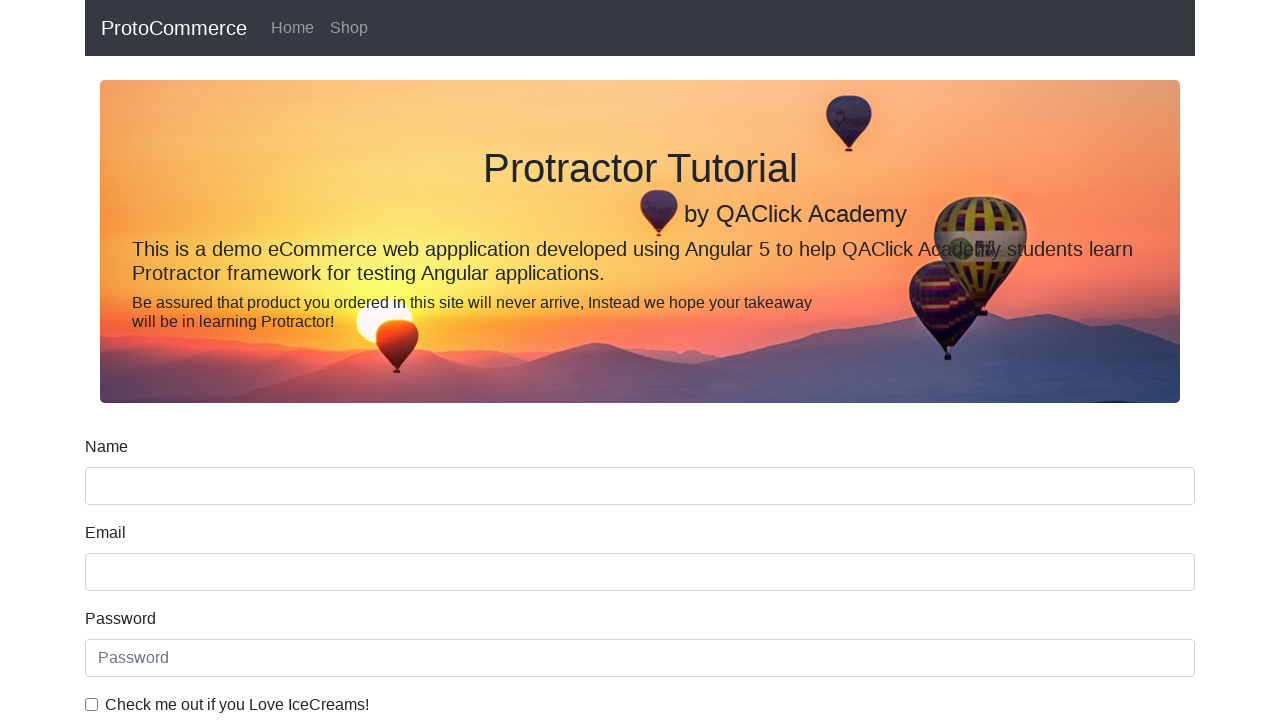

Filled name field with 'Abraham' on input[name='name']
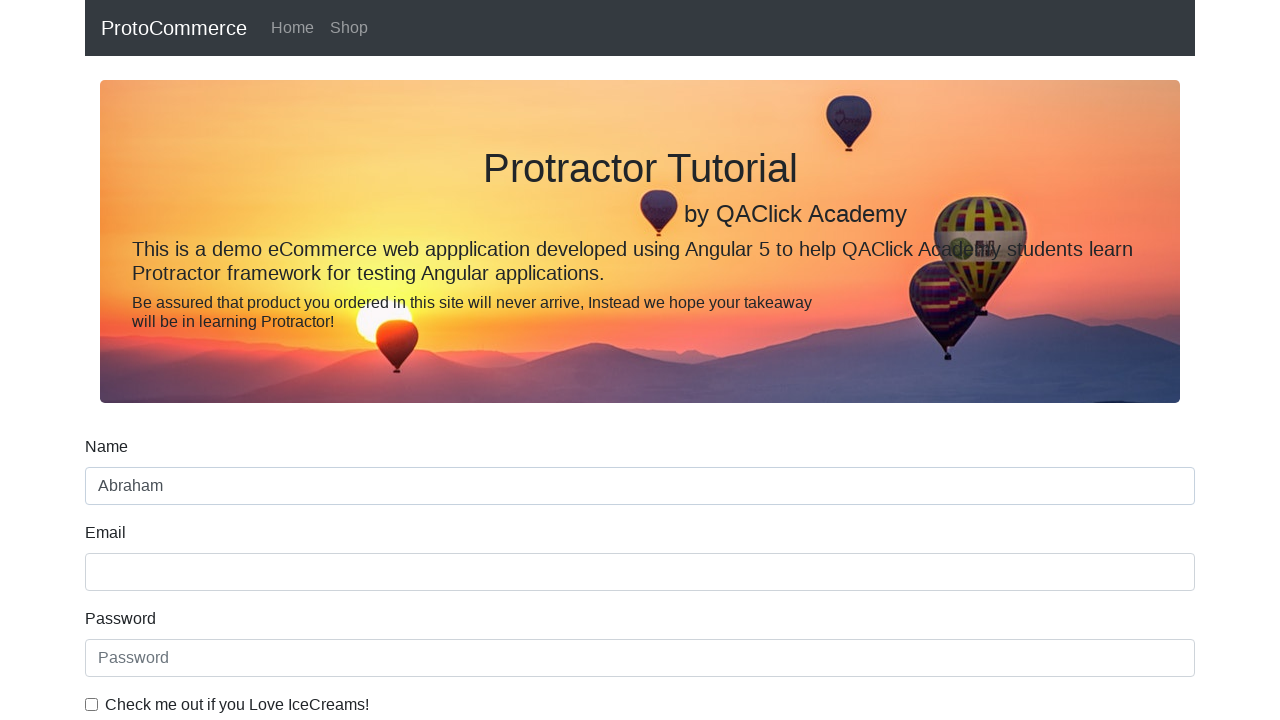

Filled email field with 'aora@gmail.com' on input[name='email']
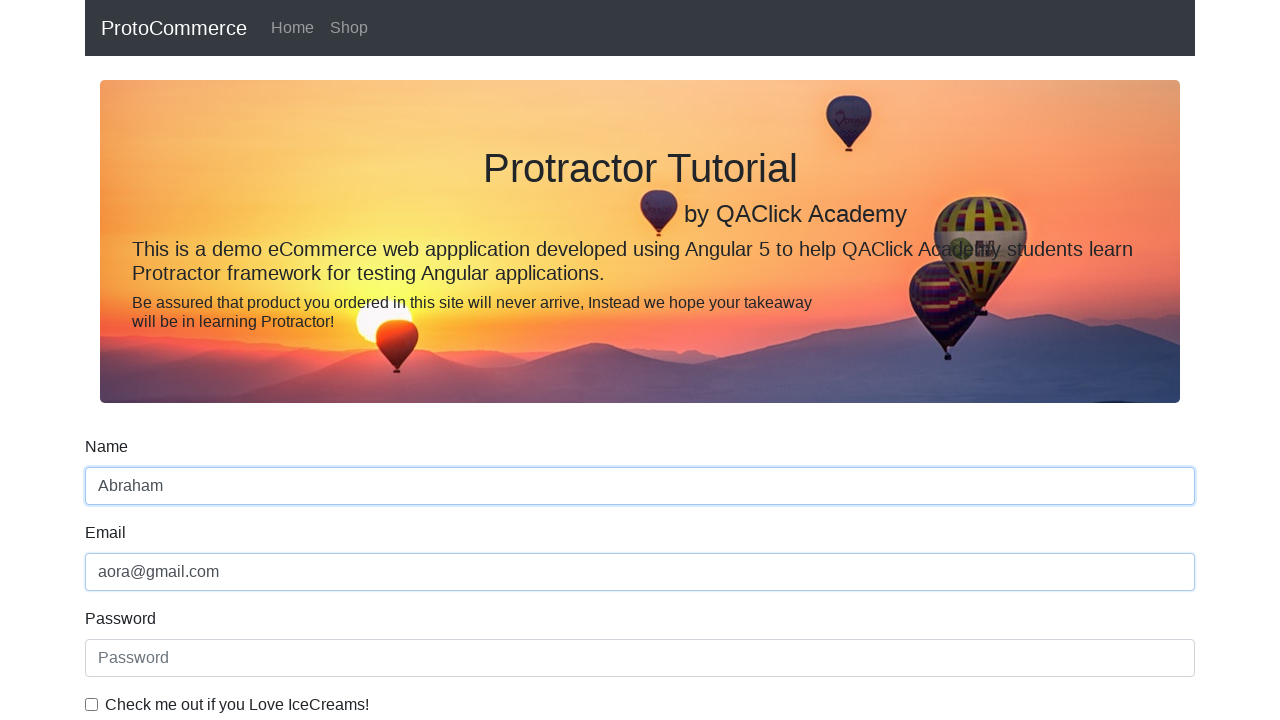

Filled password field with '12345' on input#exampleInputPassword1
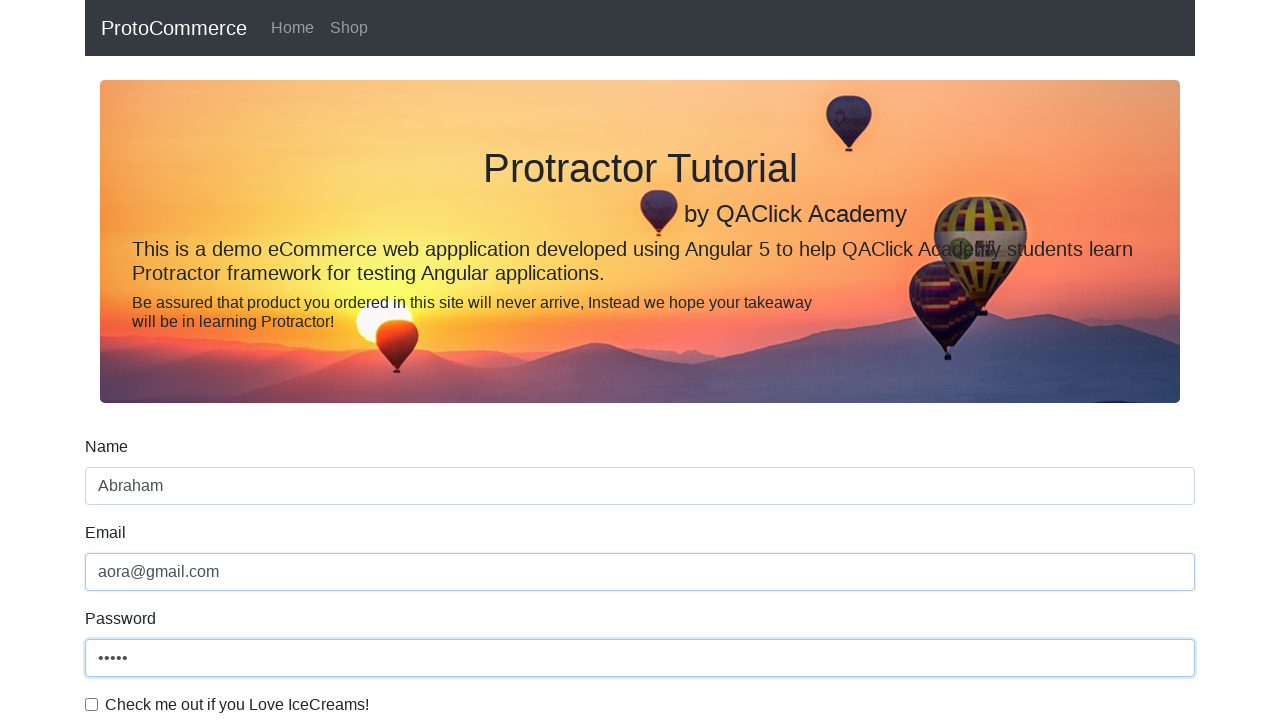

Selected 'Female' from gender dropdown on #exampleFormControlSelect1
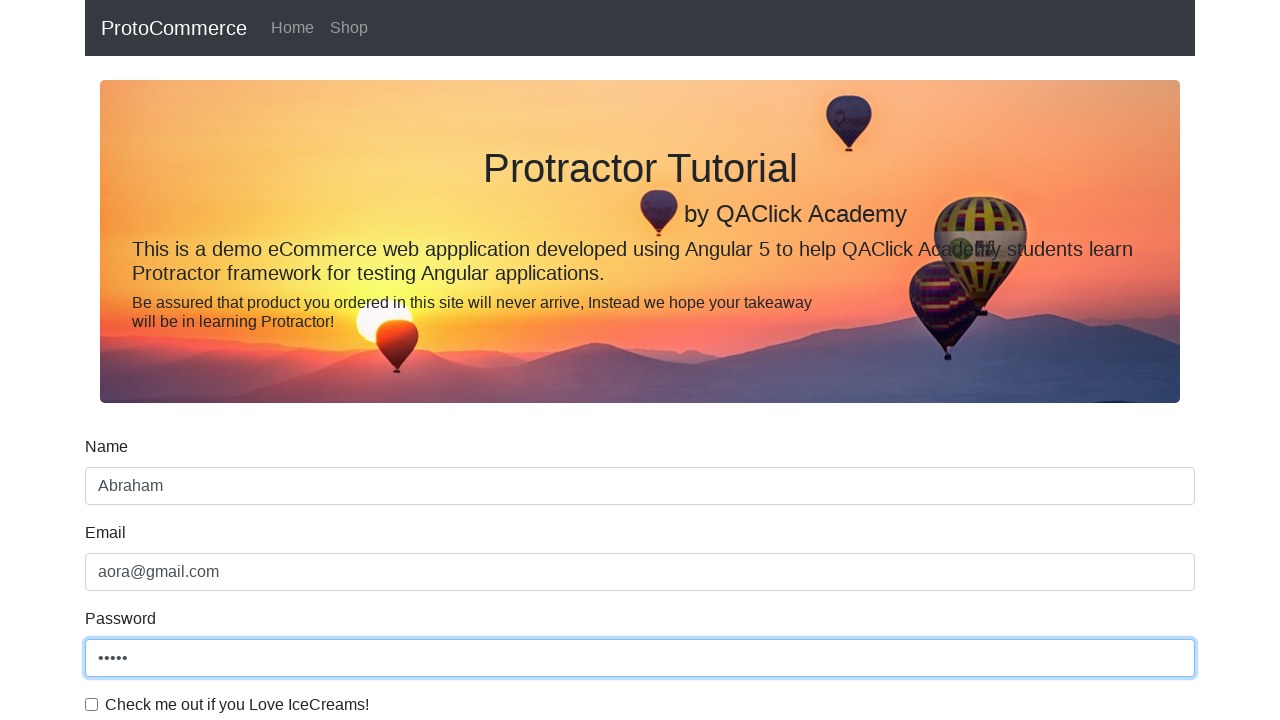

Checked the checkbox at (92, 704) on #exampleCheck1
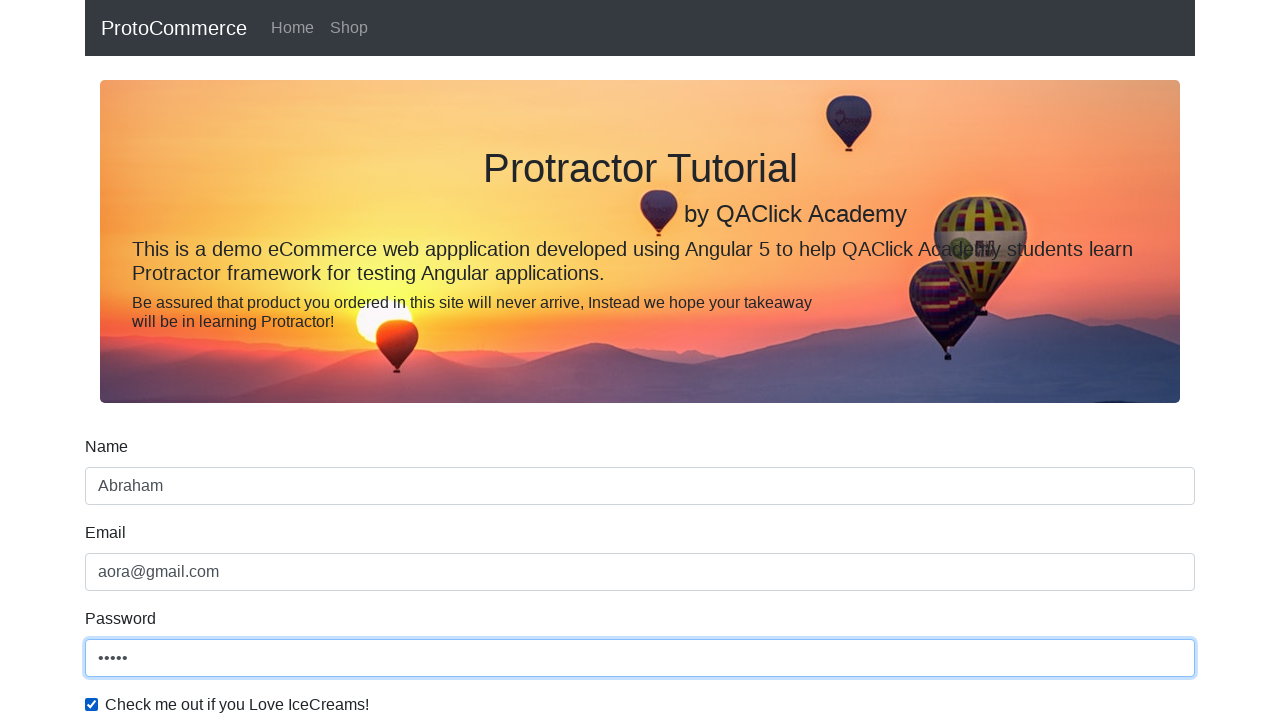

Clicked submit button to submit the form at (123, 491) on input[type='submit']
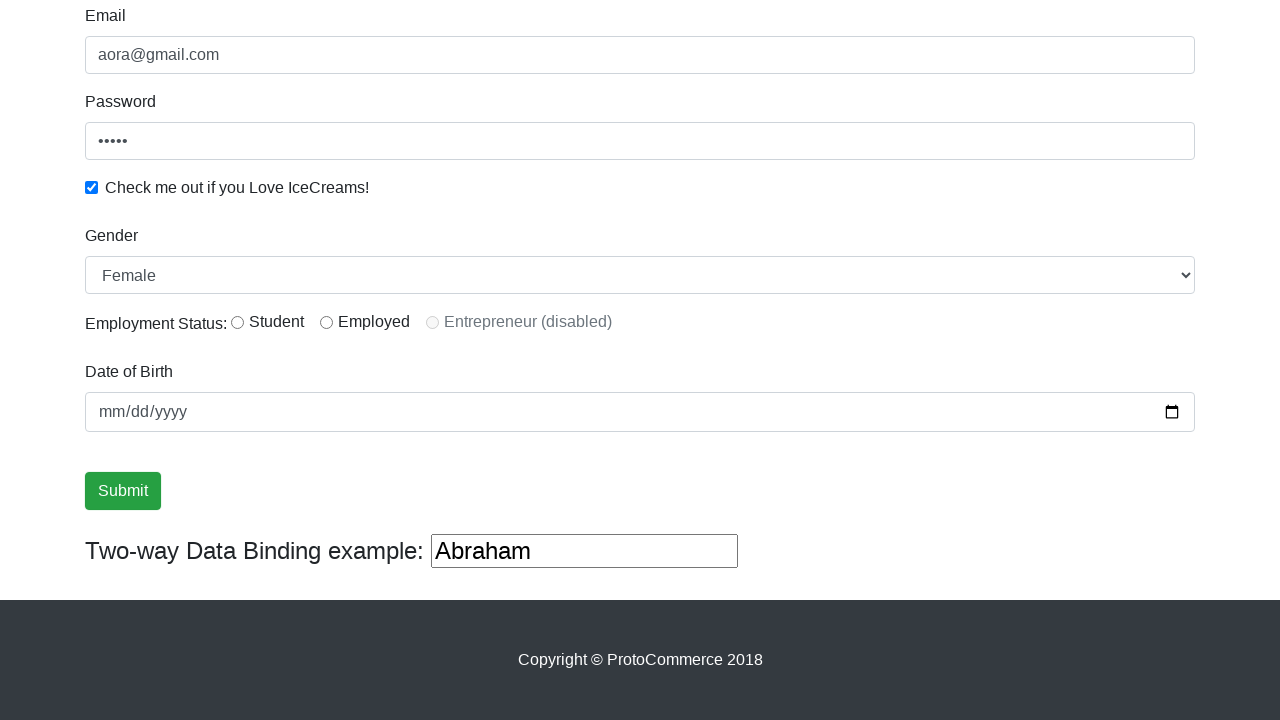

Success message appeared on the page
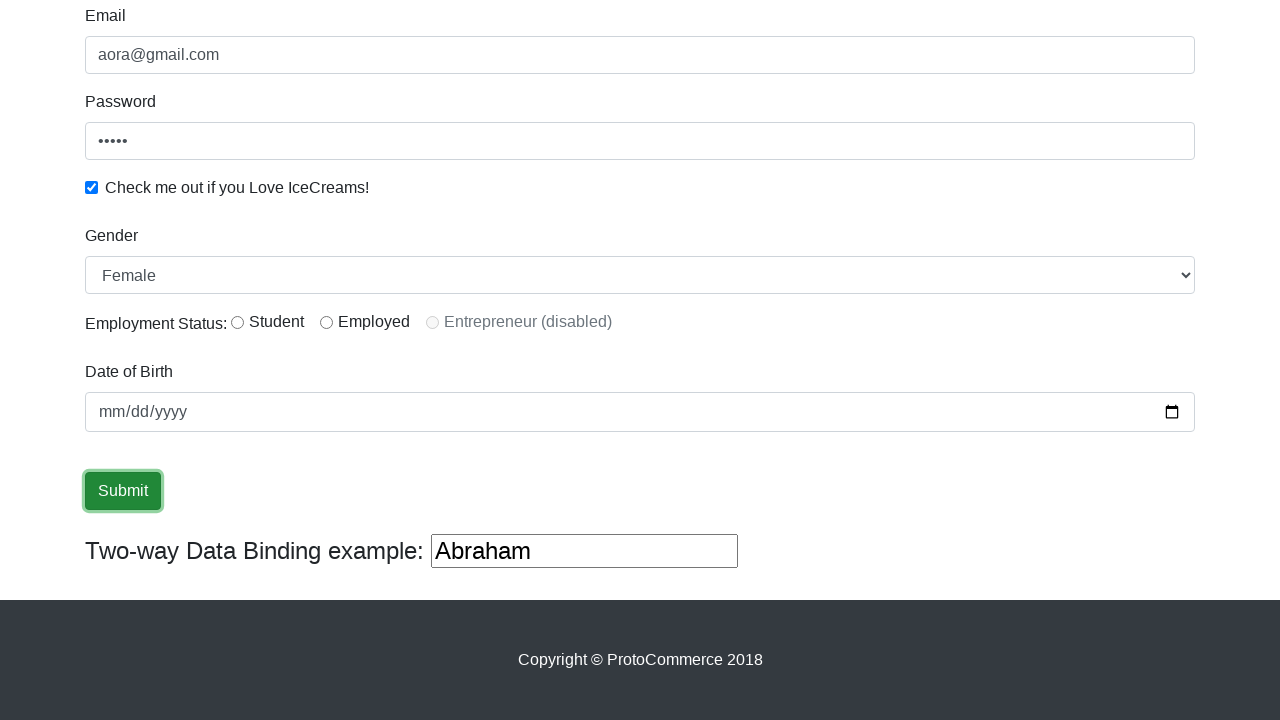

Retrieved success message text: '
                    ×
                    Success! The Form has been submitted successfully!.
                  '
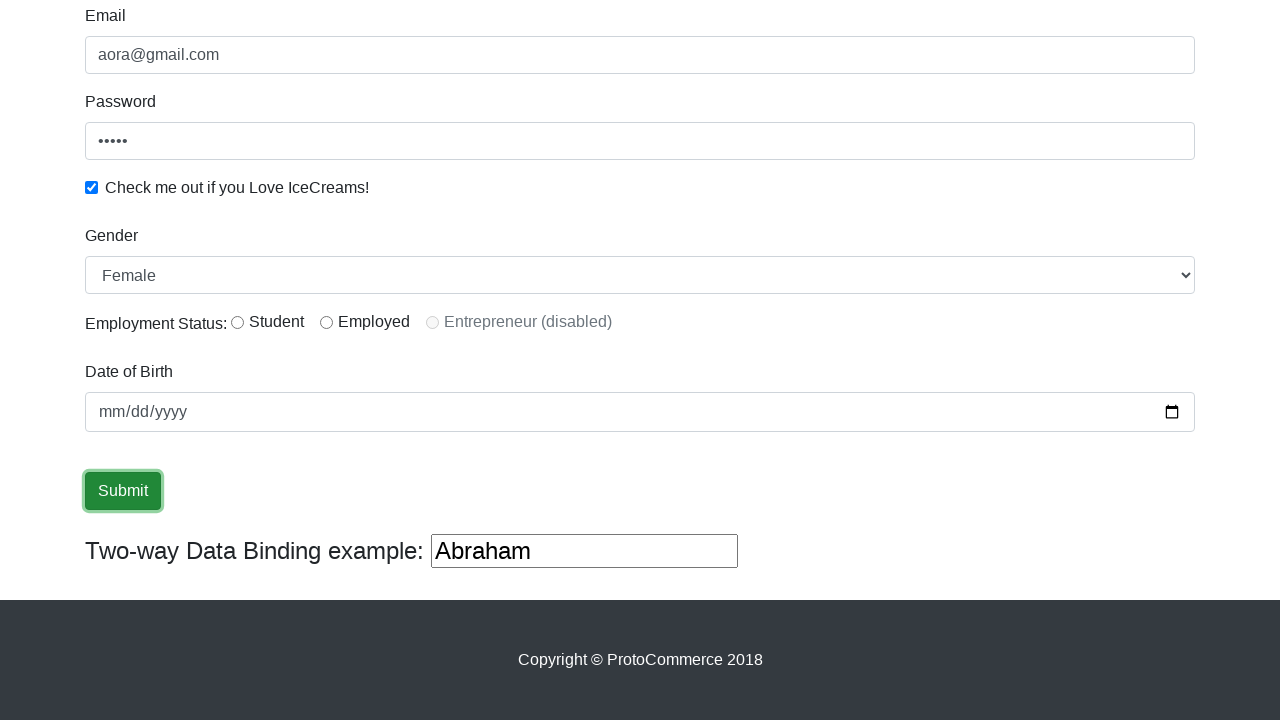

Verified 'Success' text is present in the success message
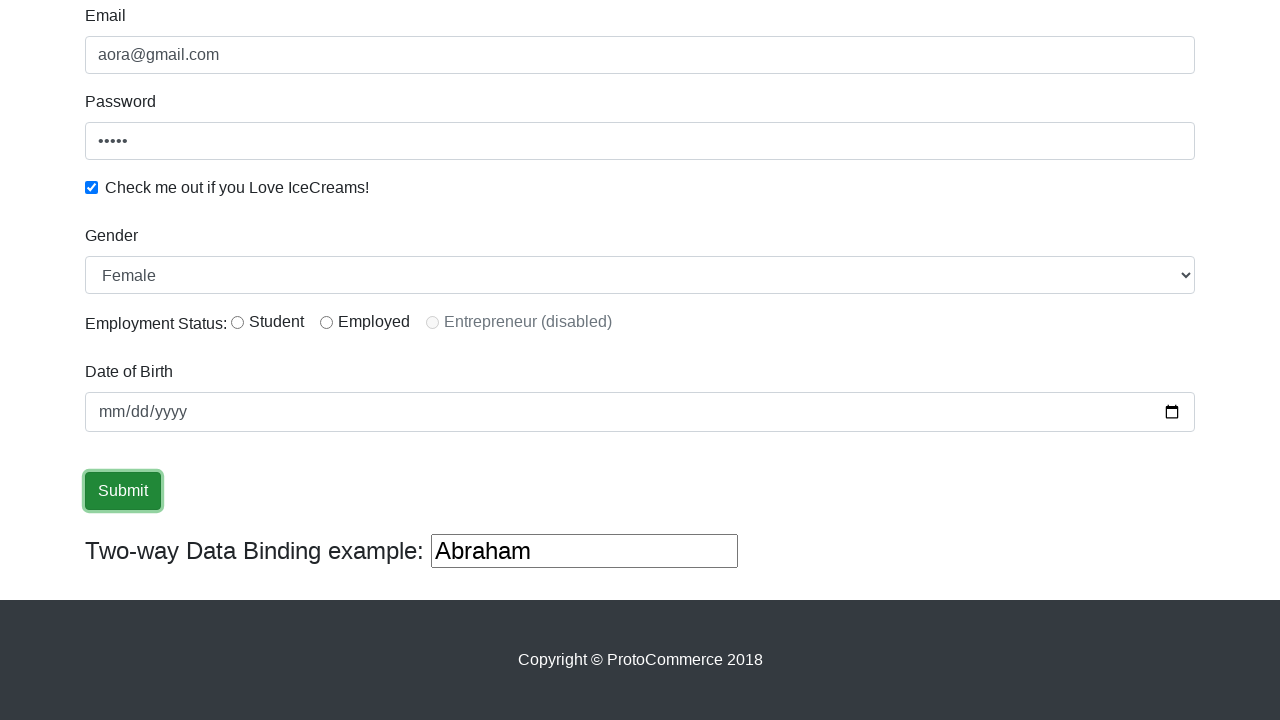

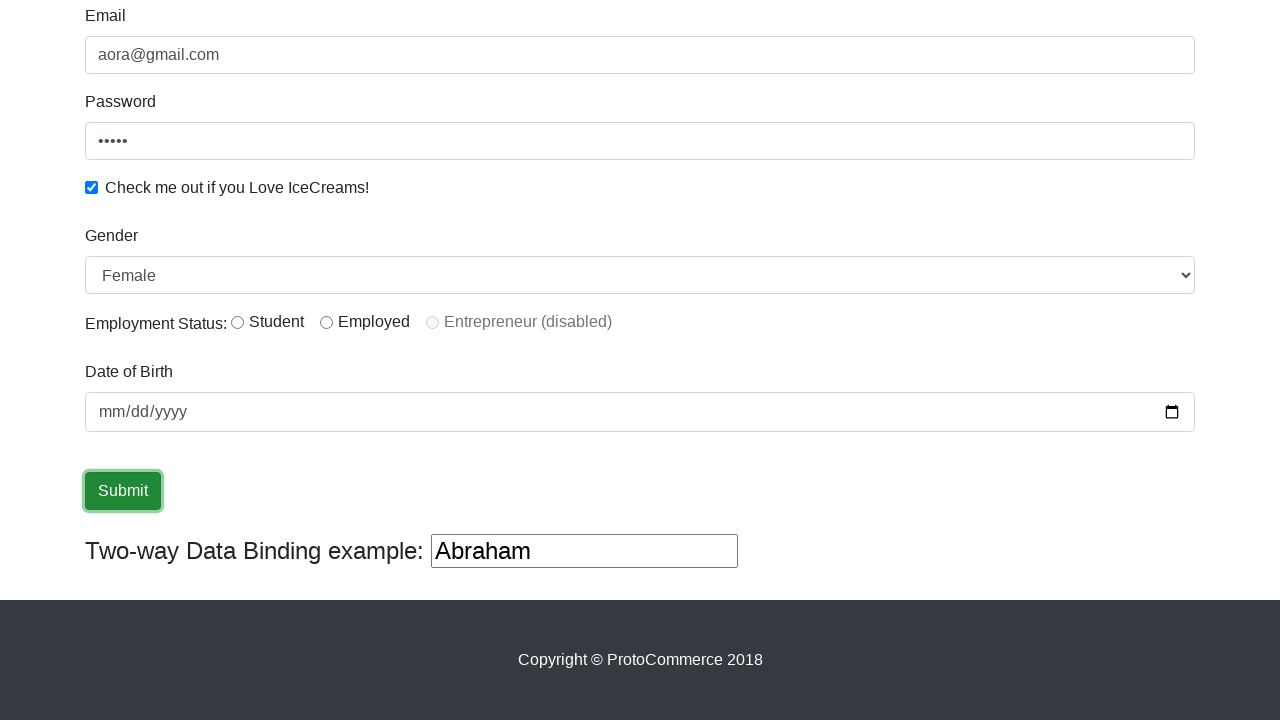